Navigates to the OrangeHRM demo login page and verifies the page loads. The script only opens the login page without performing any authentication.

Starting URL: https://opensource-demo.orangehrmlive.com/web/index.php/auth/login

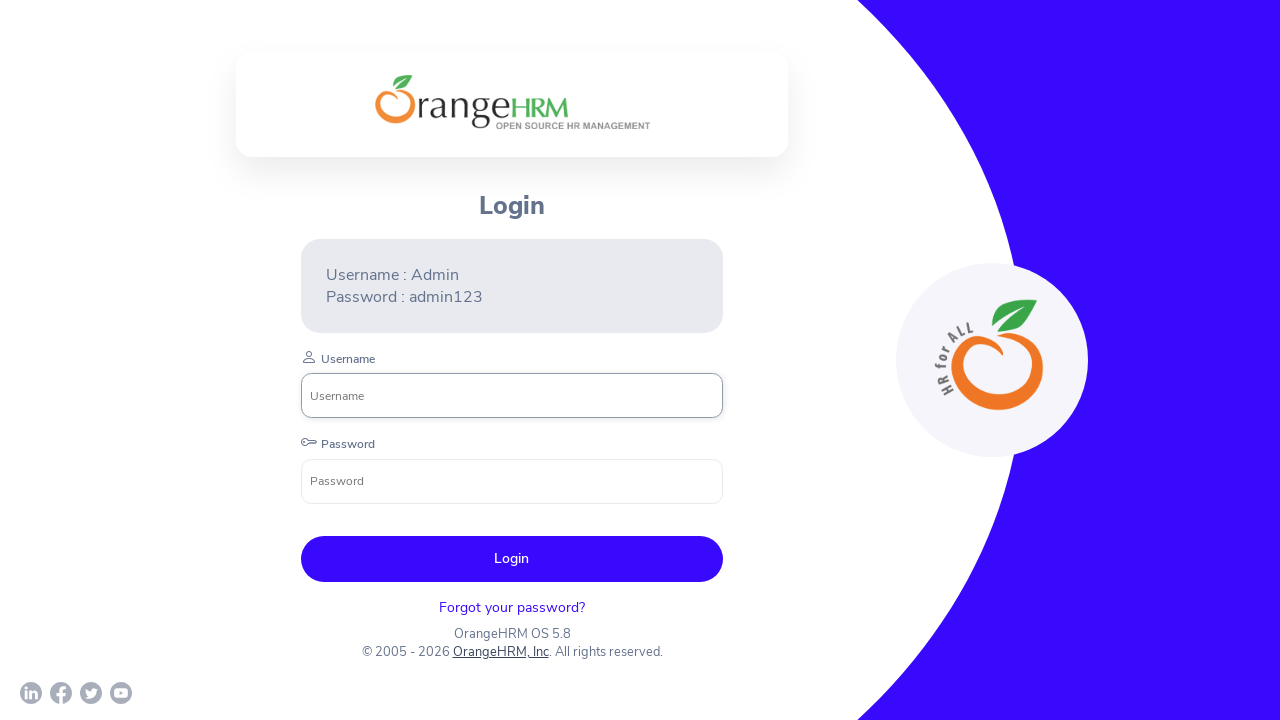

Waited for login page to reach networkidle state
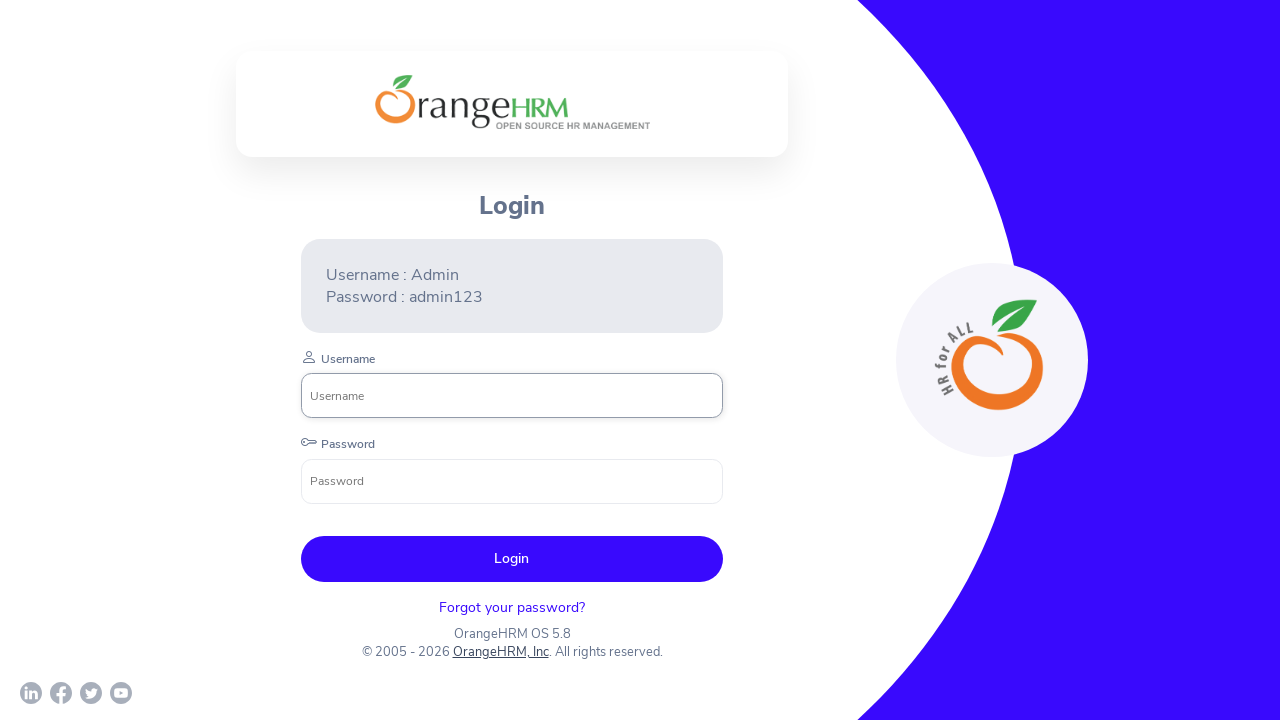

Verified username input field is present on OrangeHRM login page
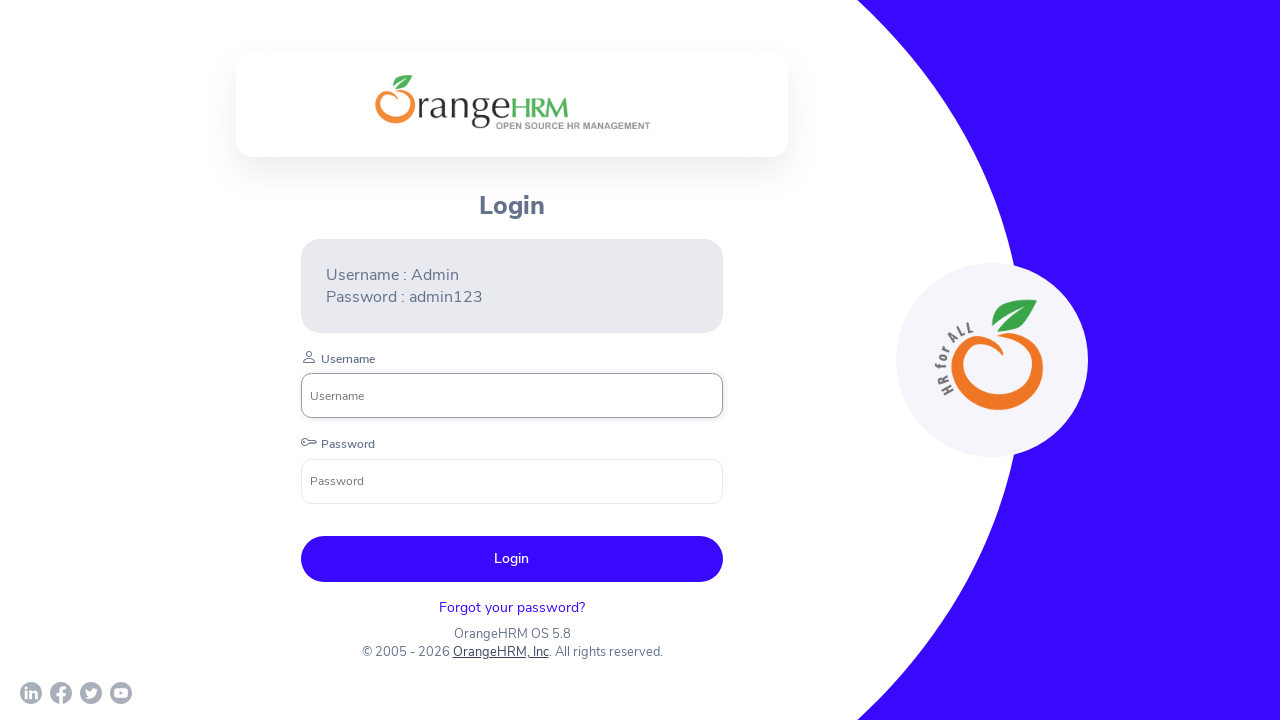

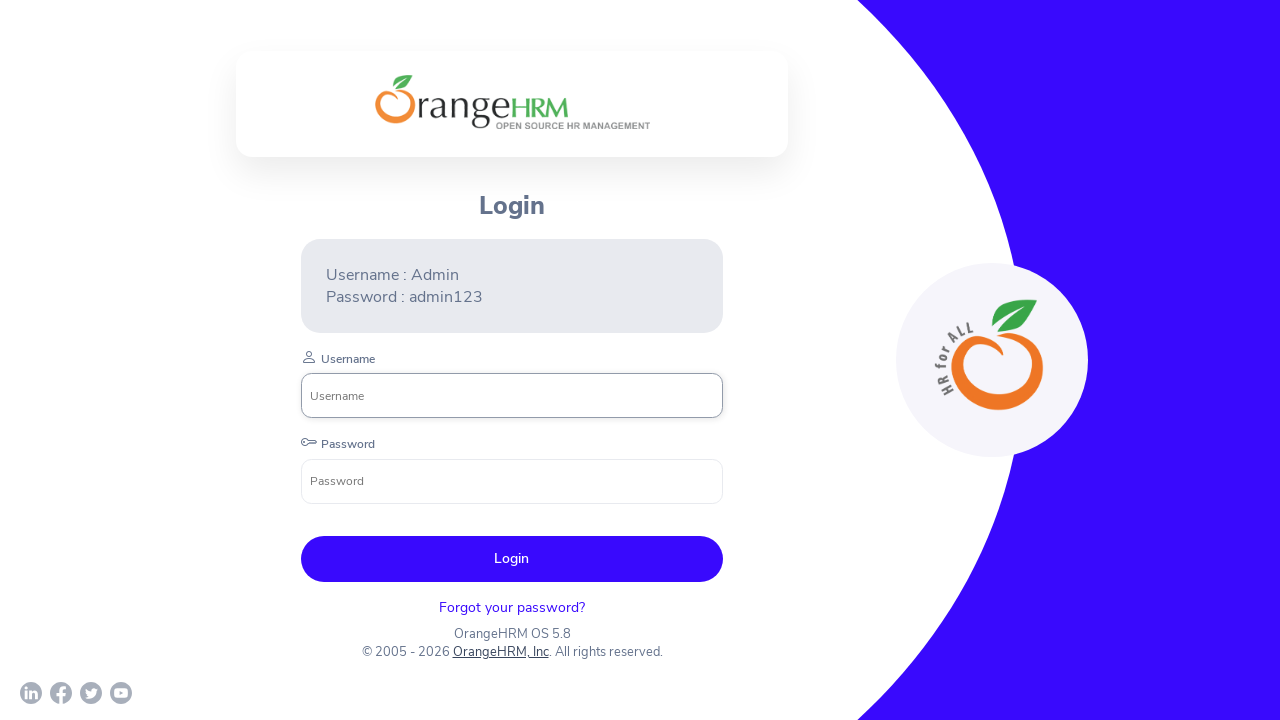